Tests a math problem form by reading two numbers from the page, calculating their sum, selecting it from a dropdown, and submitting the form

Starting URL: http://suninjuly.github.io/selects1.html

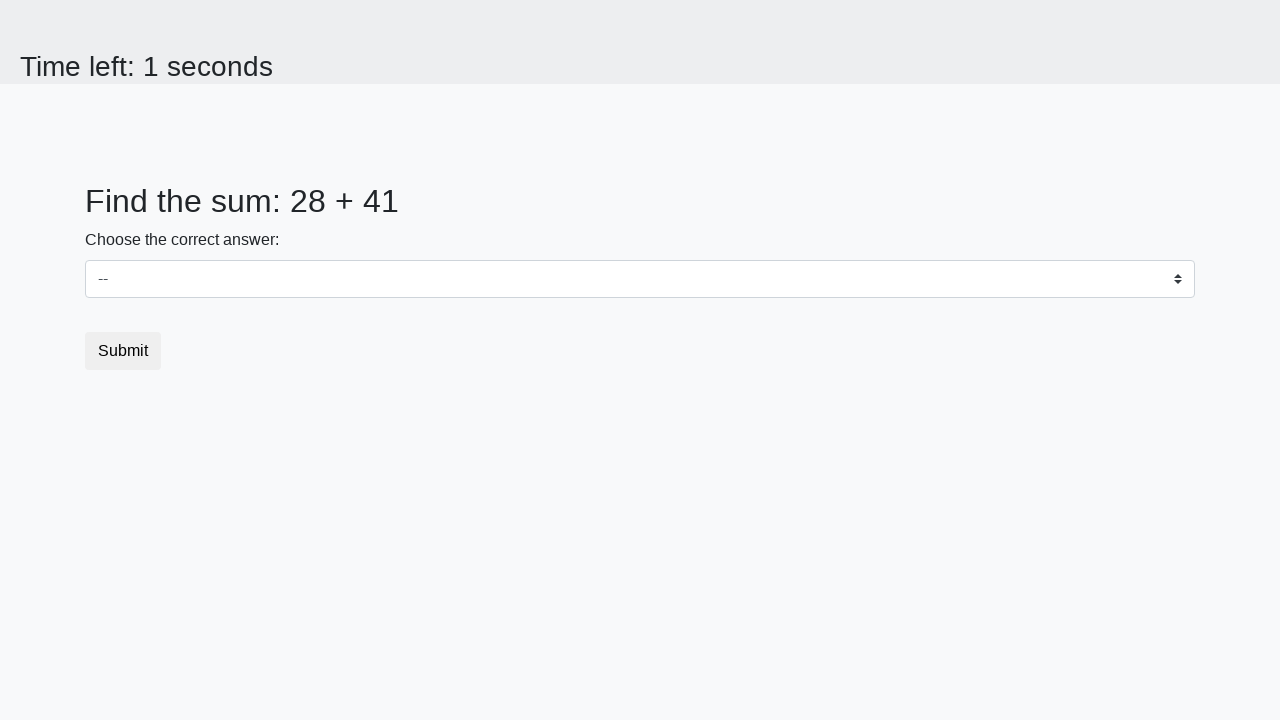

Read first number from #num1 element
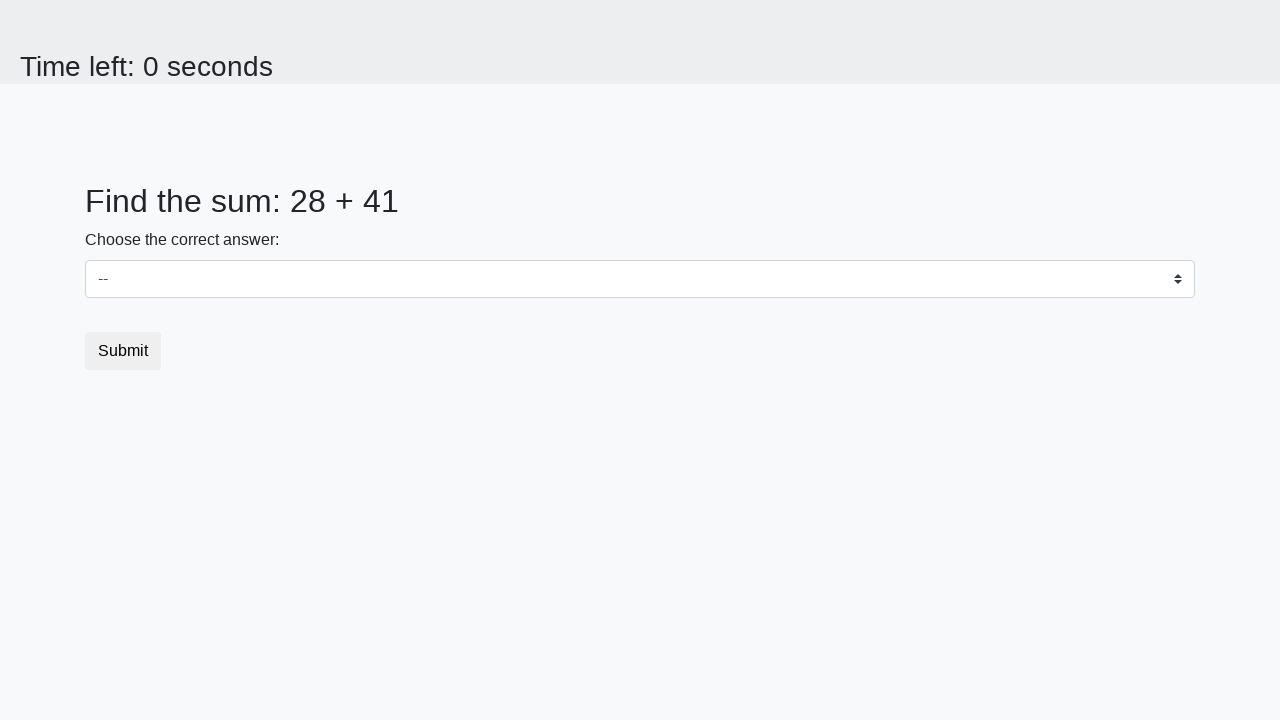

Read second number from #num2 element
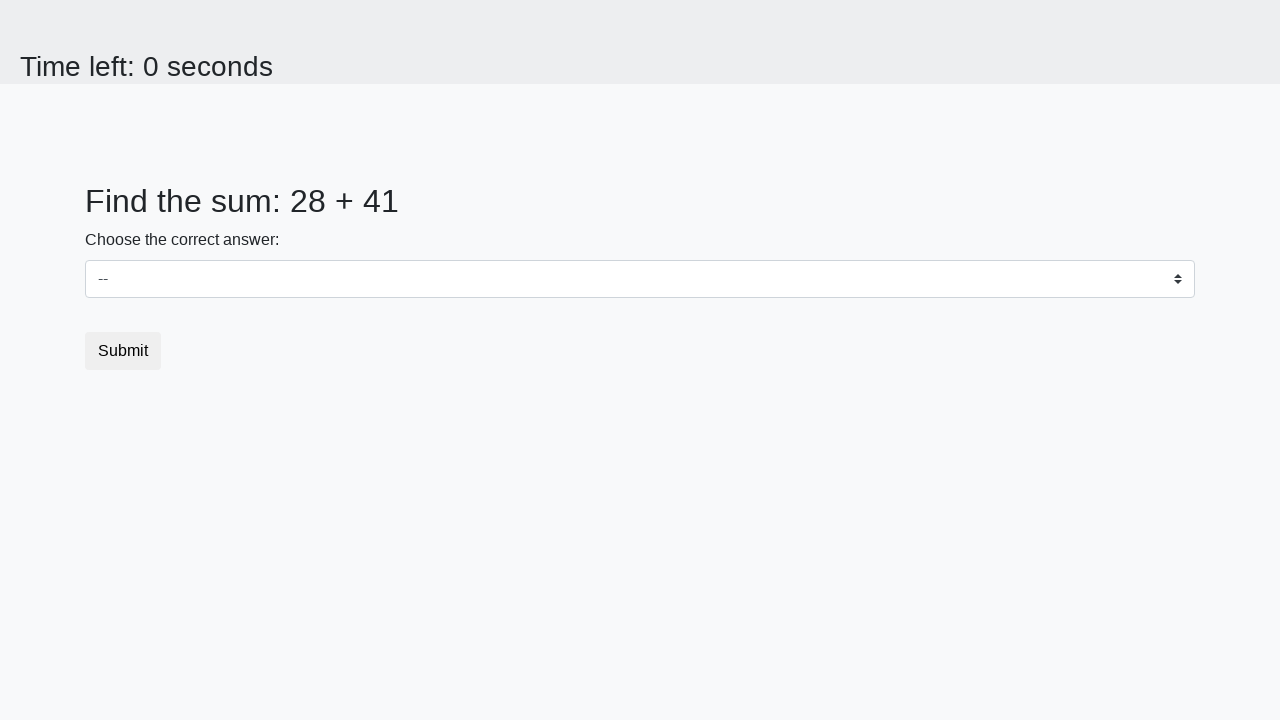

Calculated sum: 28 + 41 = 69
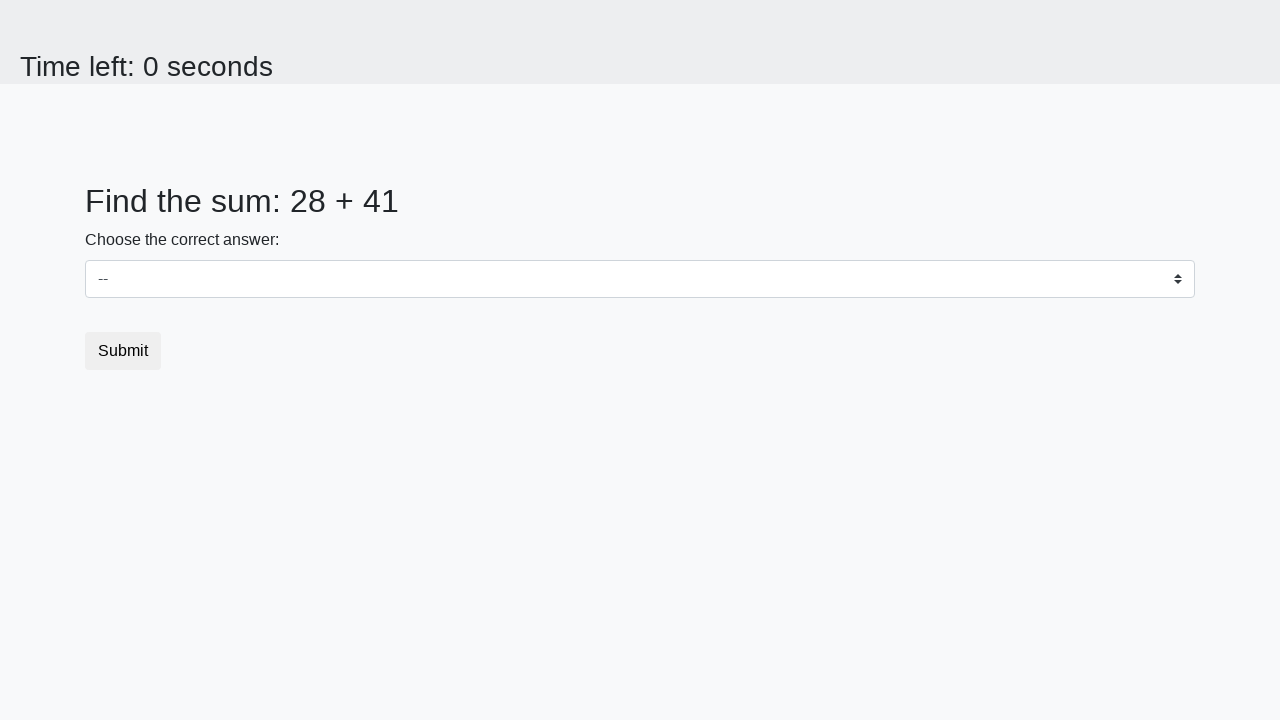

Selected 69 from dropdown menu on select
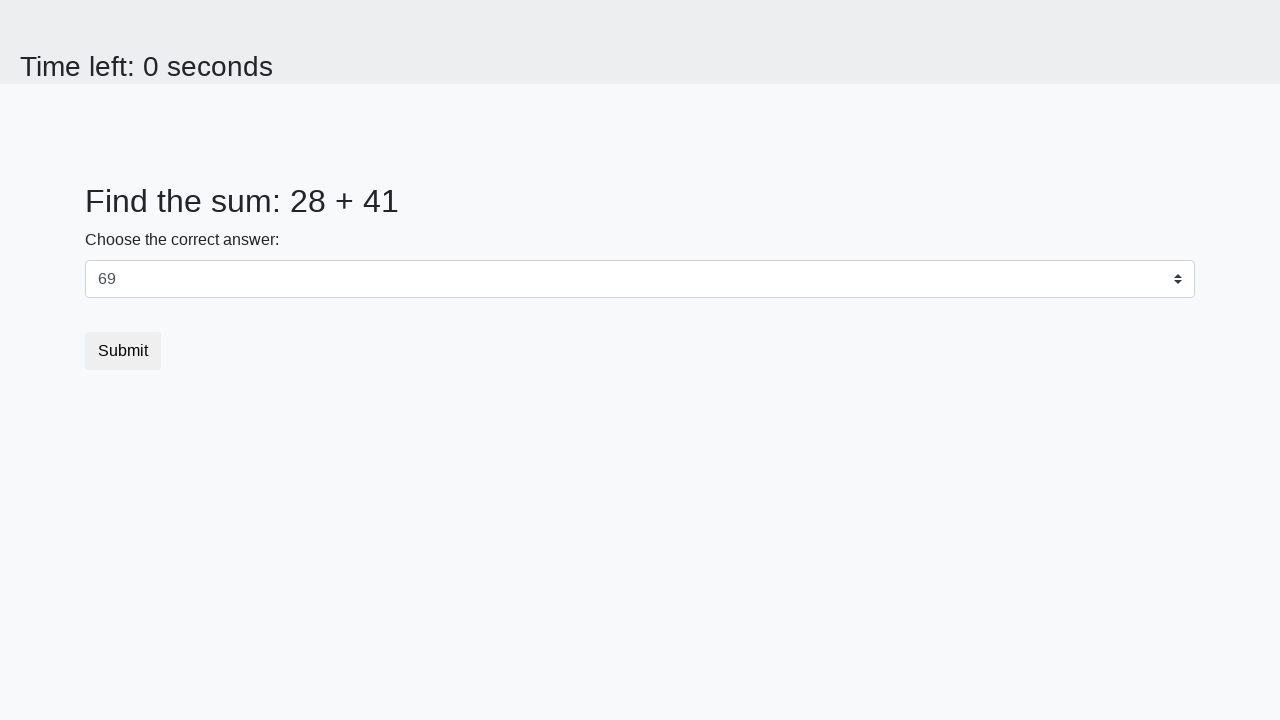

Clicked submit button to submit form at (123, 351) on button.btn
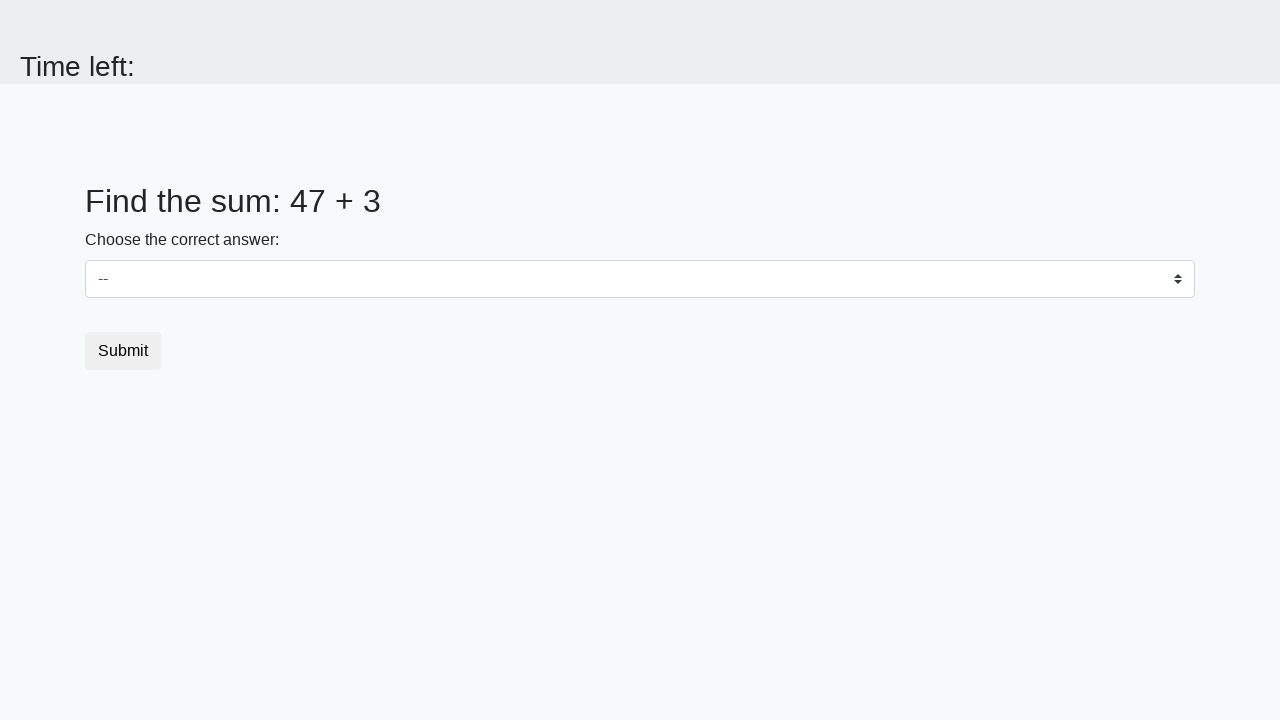

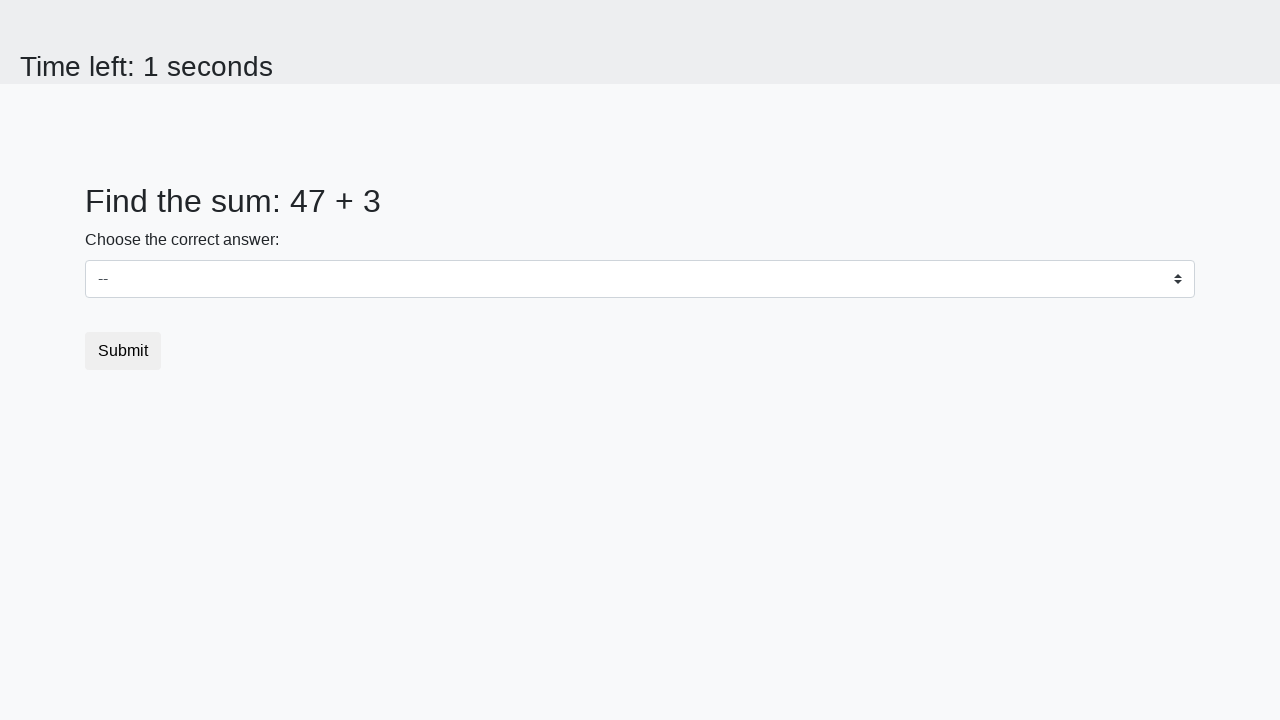